Tests dynamic loading functionality by clicking a start button and waiting for dynamically loaded content to appear, then verifying the loaded text is displayed.

Starting URL: http://the-internet.herokuapp.com/dynamic_loading/1

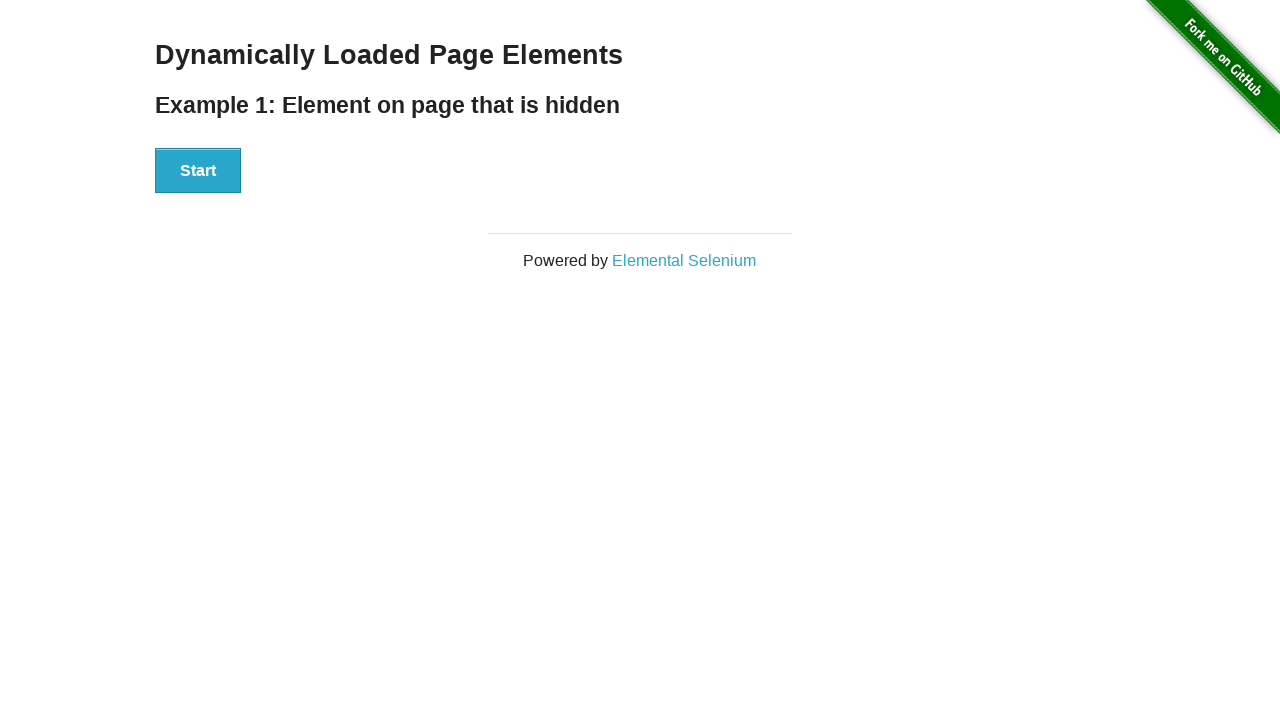

Clicked start button to trigger dynamic loading at (198, 171) on div[id='start'] button
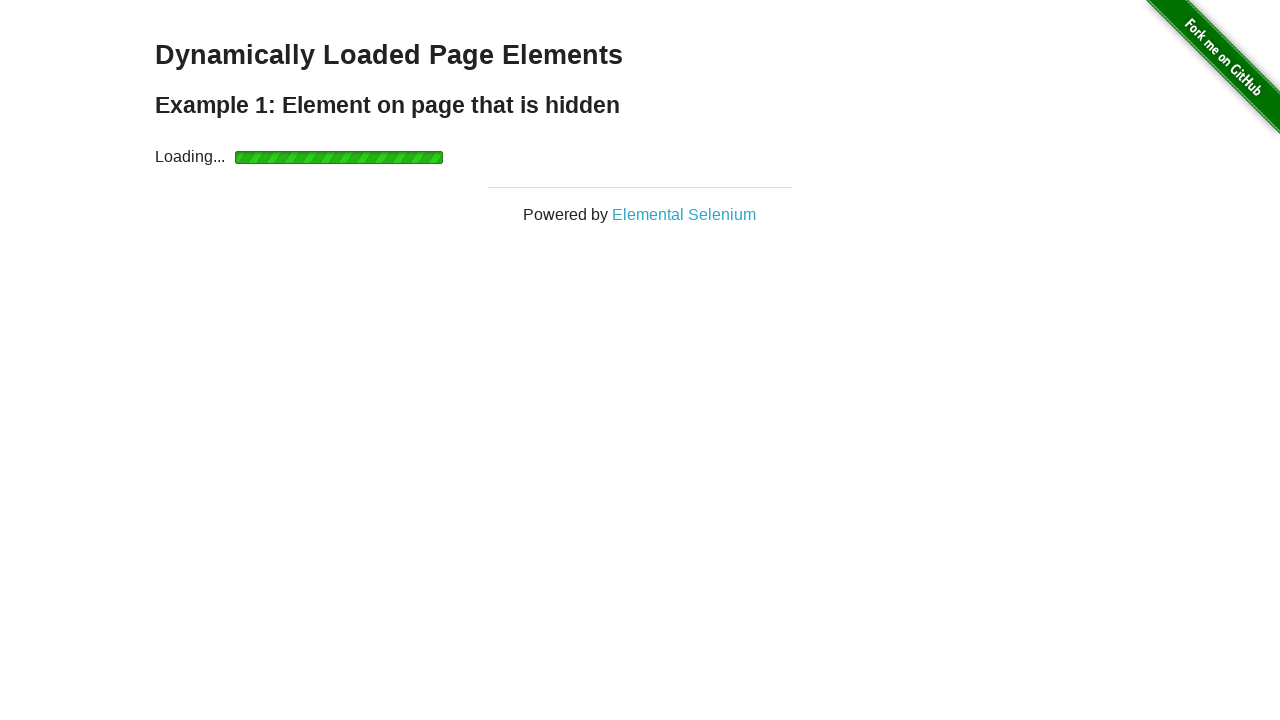

Waited for dynamically loaded content to appear
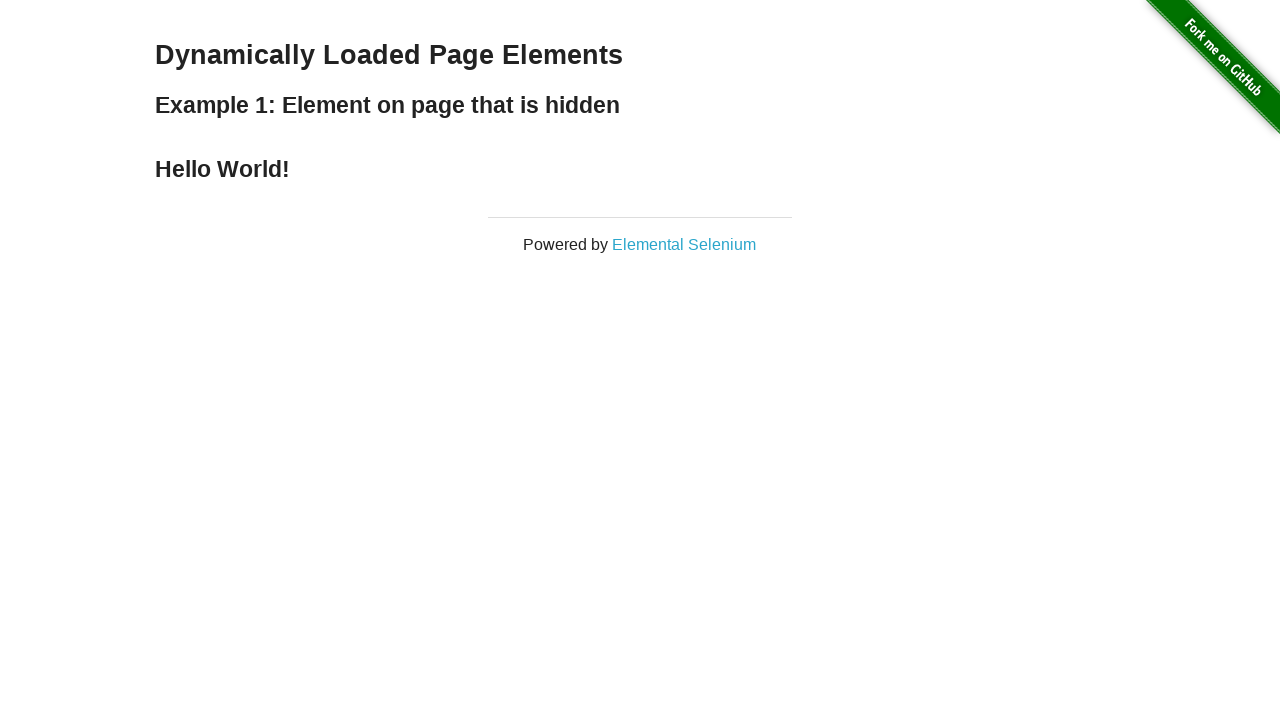

Located the finish element with h4 tag
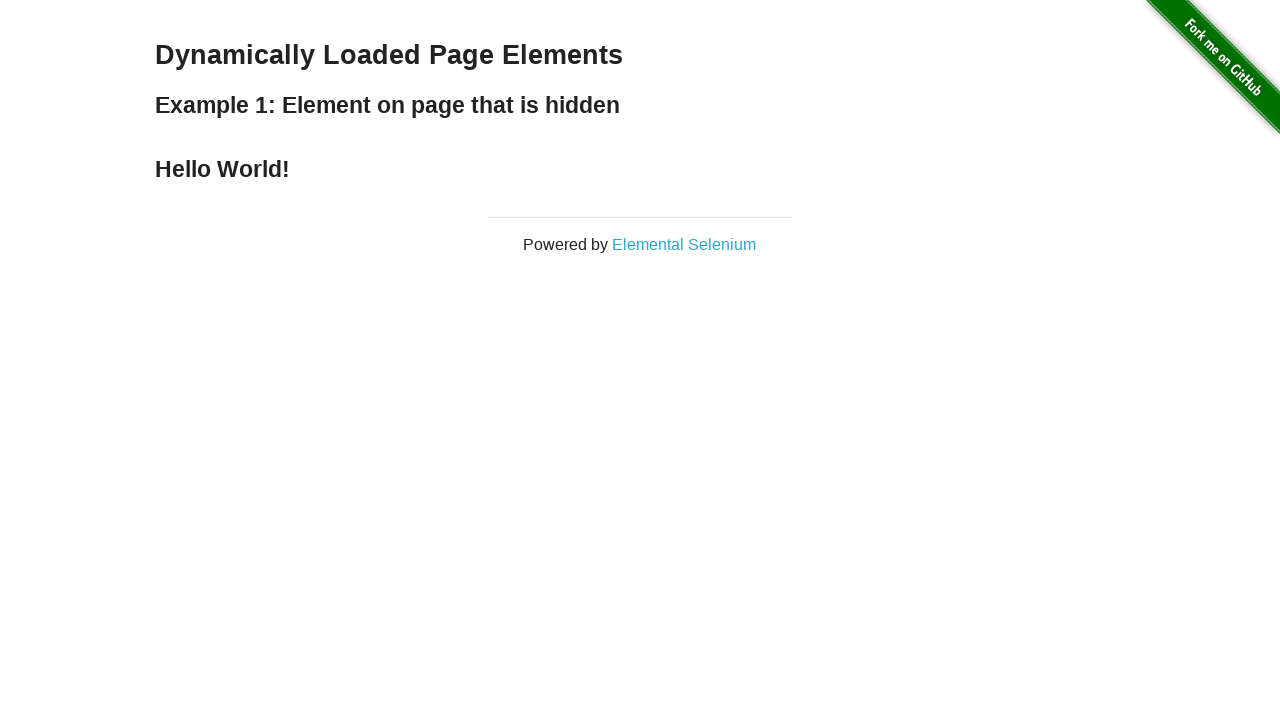

Verified finish element is visible and displayed
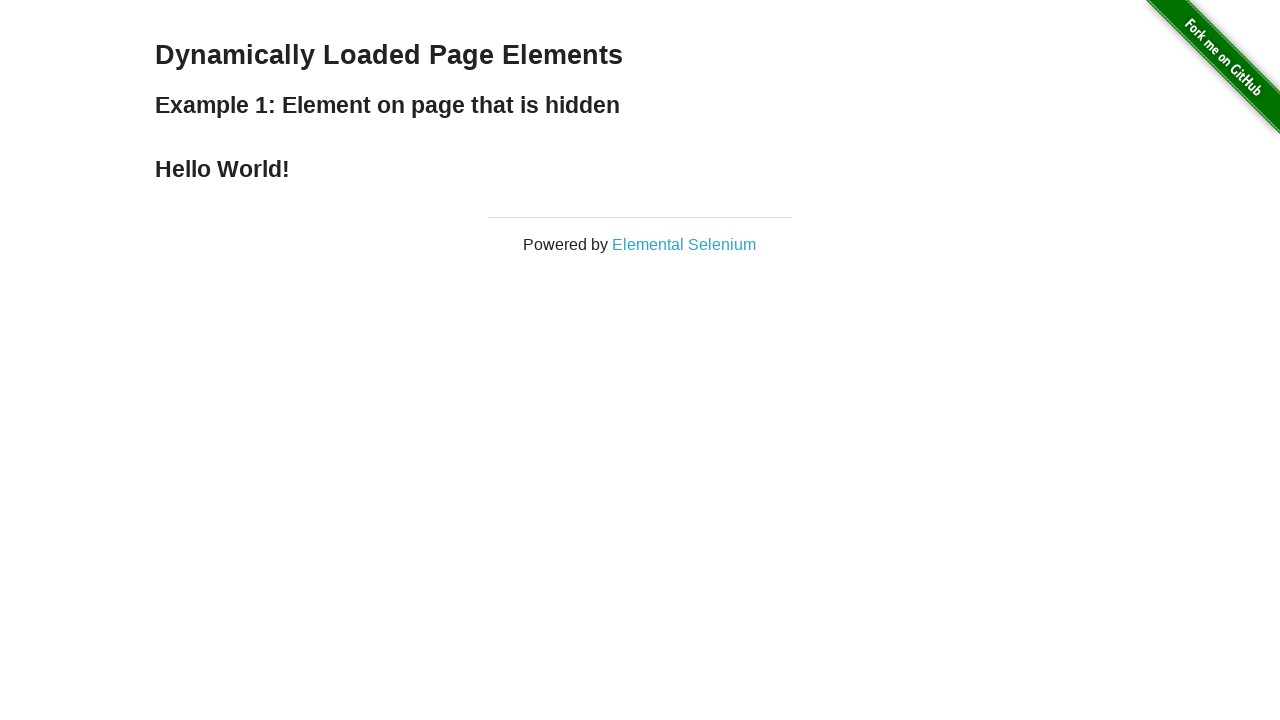

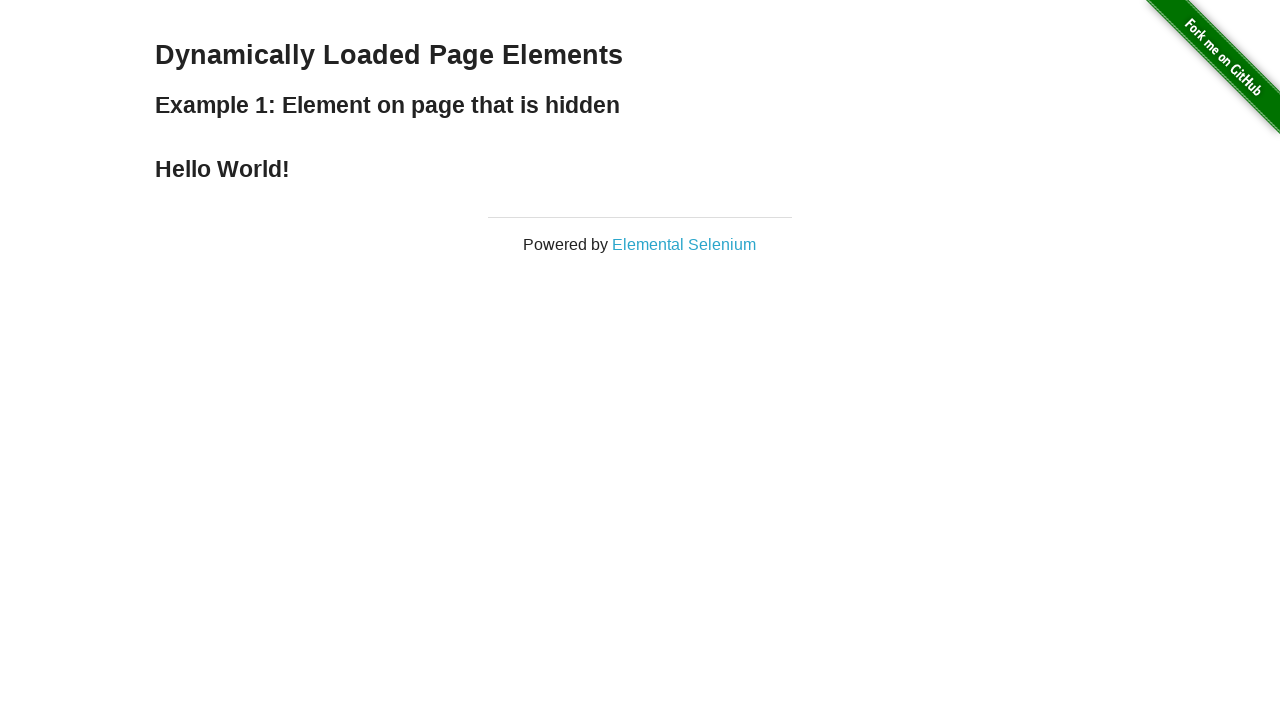